Tests the search/filter functionality on the GreenKart offers page by entering "Rice" in the search field and verifying that all displayed vegetables contain "Rice" in their name.

Starting URL: https://rahulshettyacademy.com/greenkart/#/offers

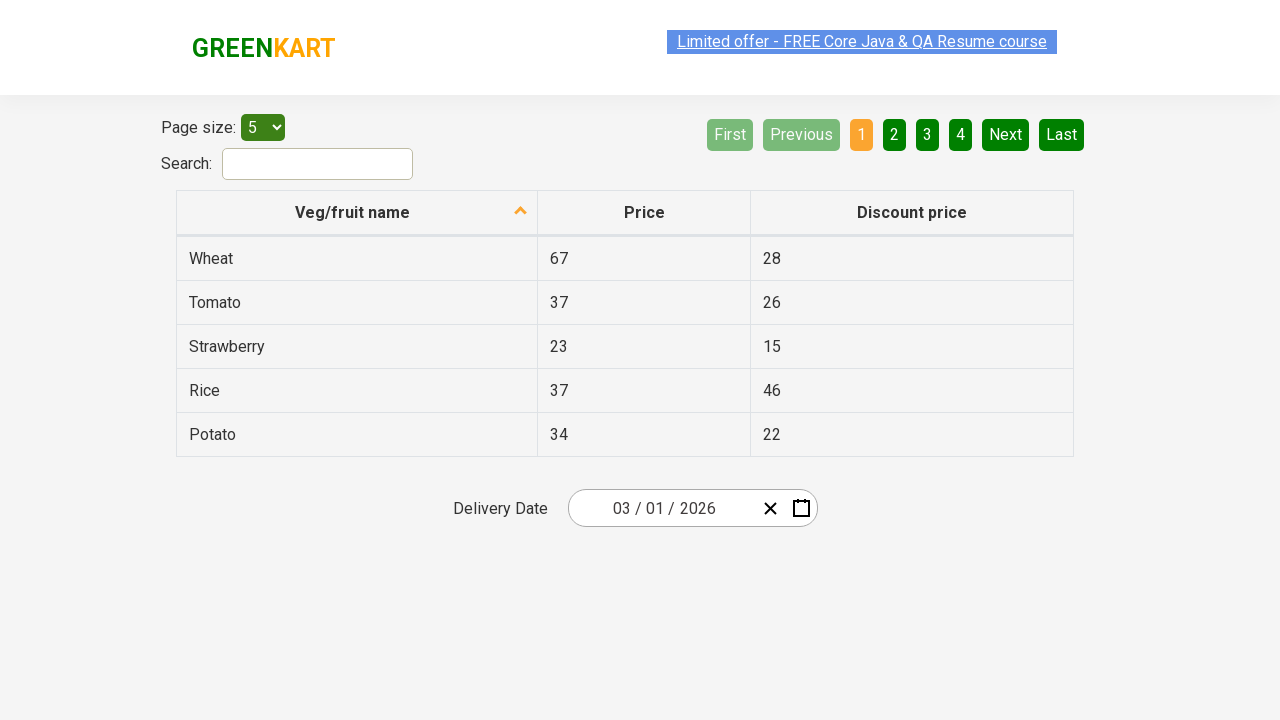

Filled search field with 'Rice' on #search-field
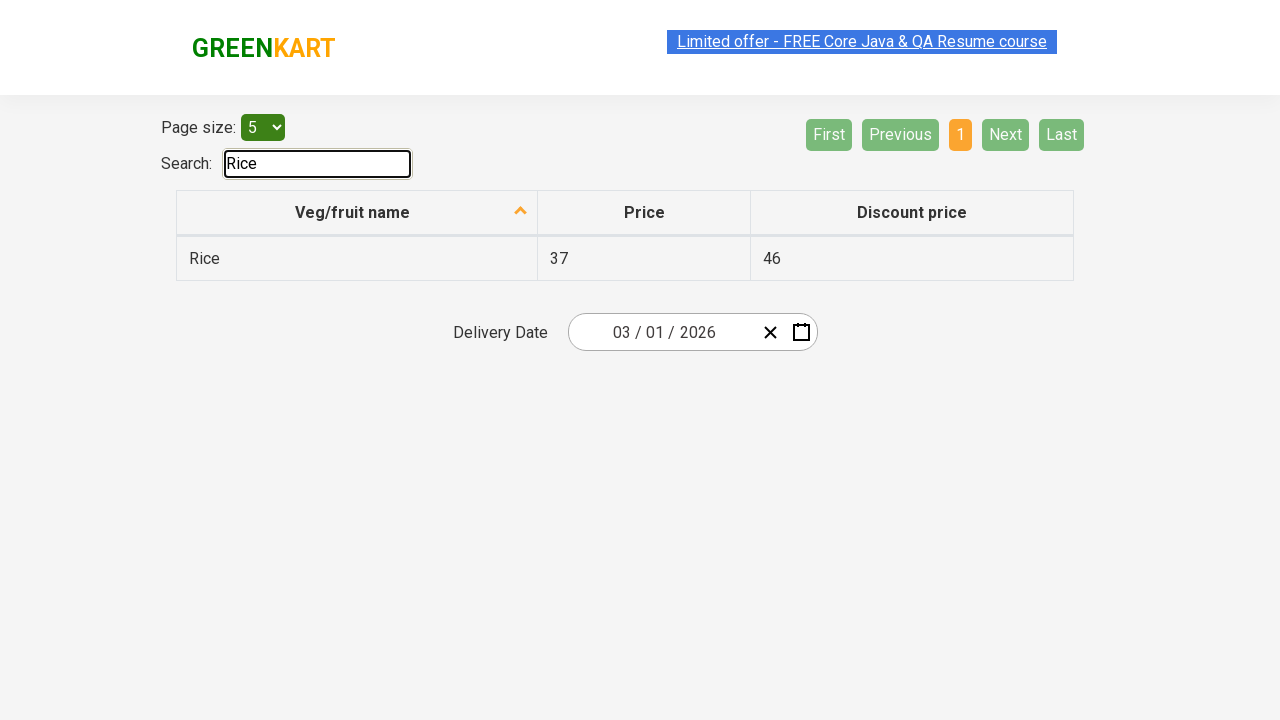

Waited 500ms for filter to apply
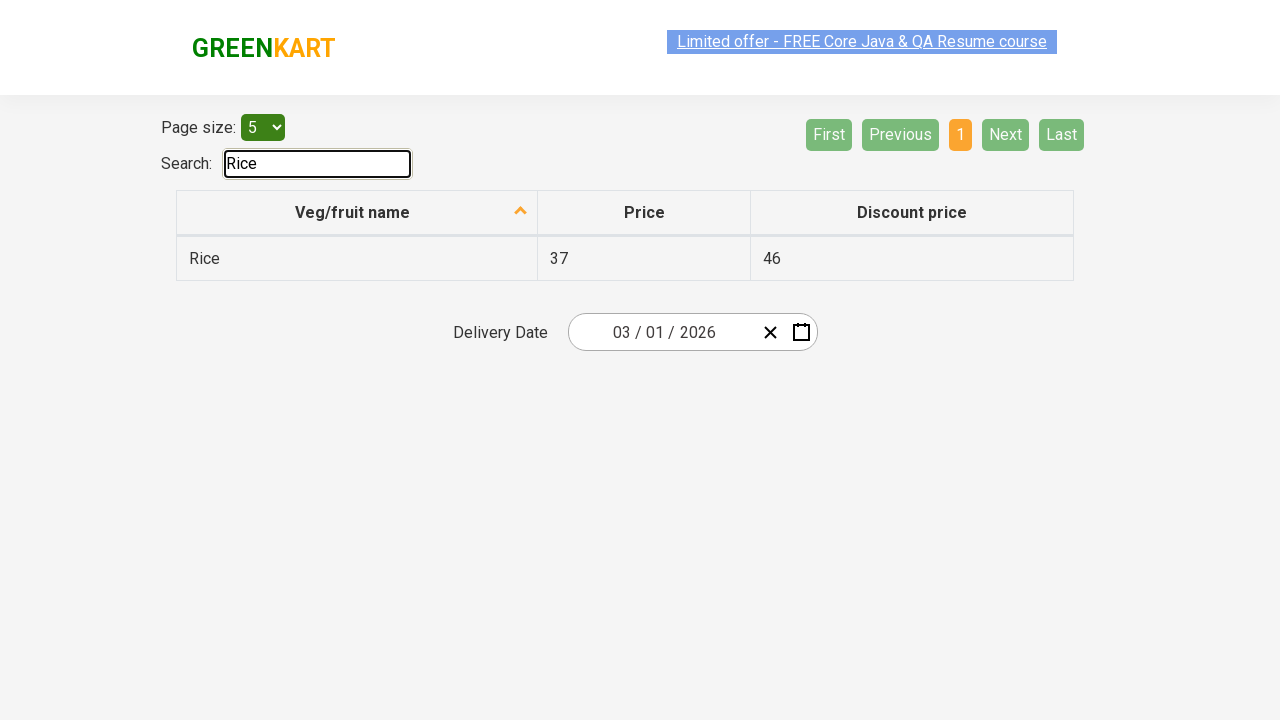

Retrieved all vegetable names from first column
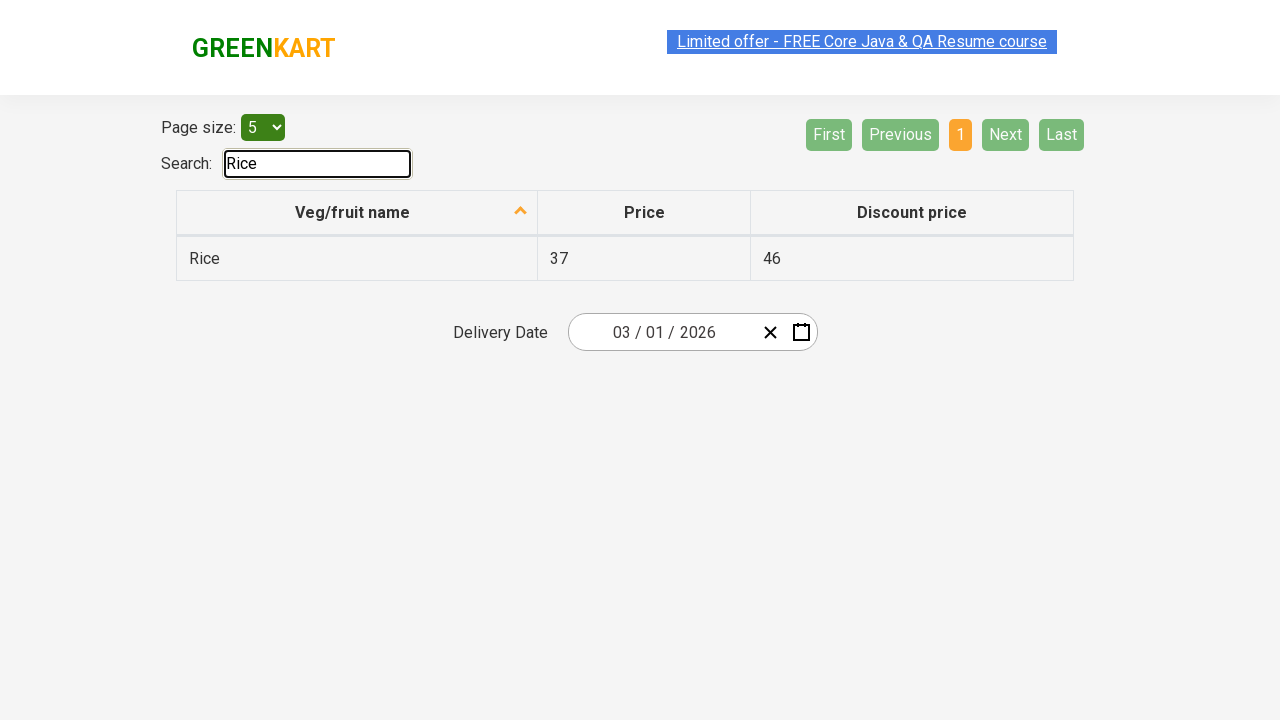

Verified that 'Rice' contains 'Rice'
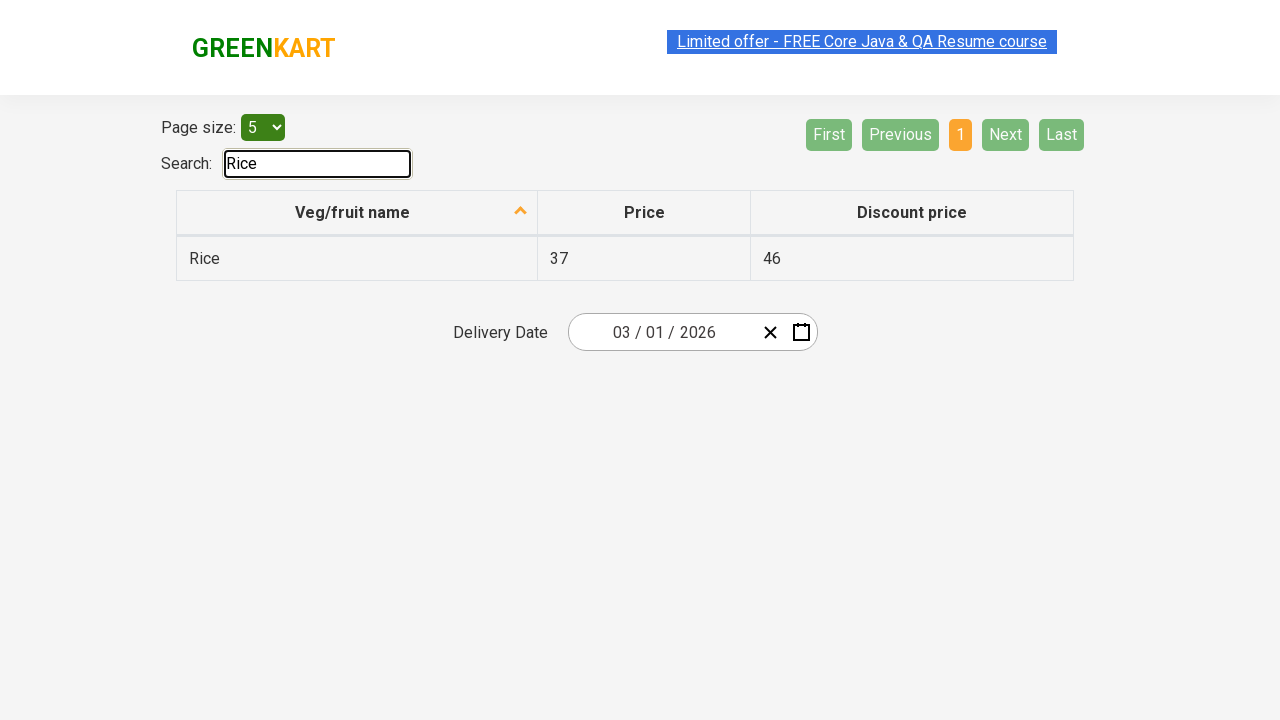

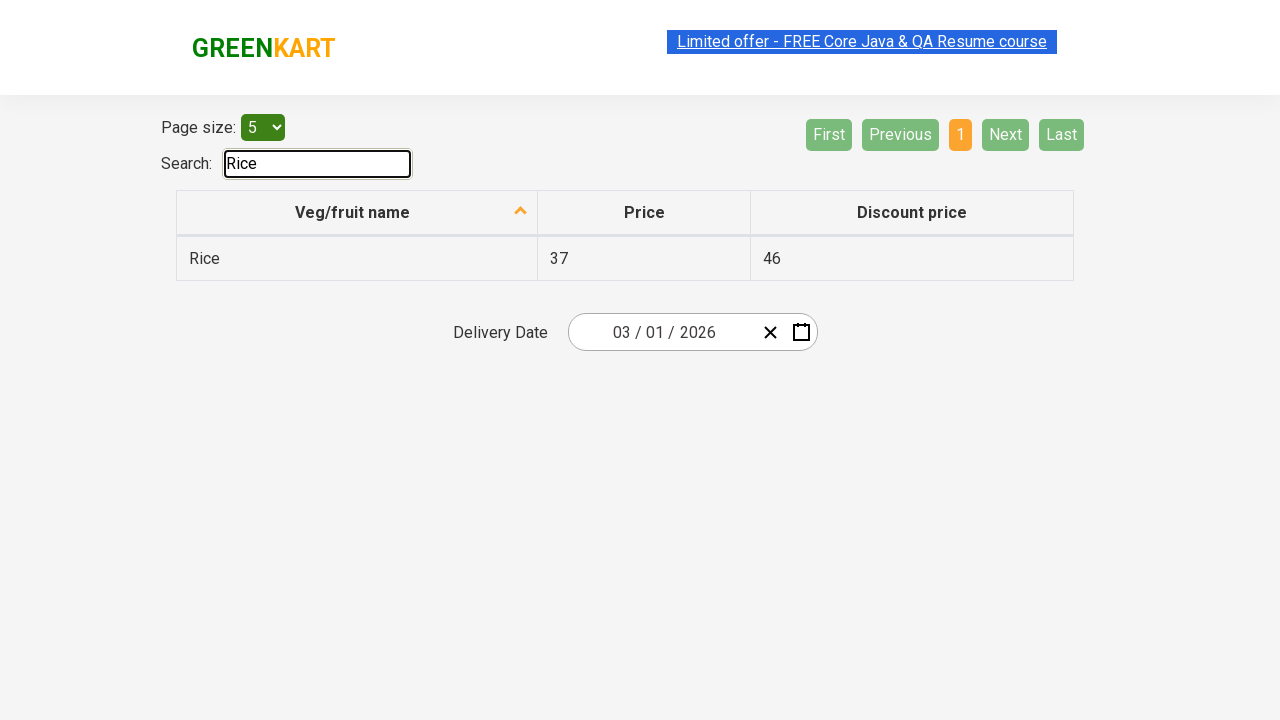